Tests that the todo counter displays the correct number of items as todos are added

Starting URL: https://demo.playwright.dev/todomvc

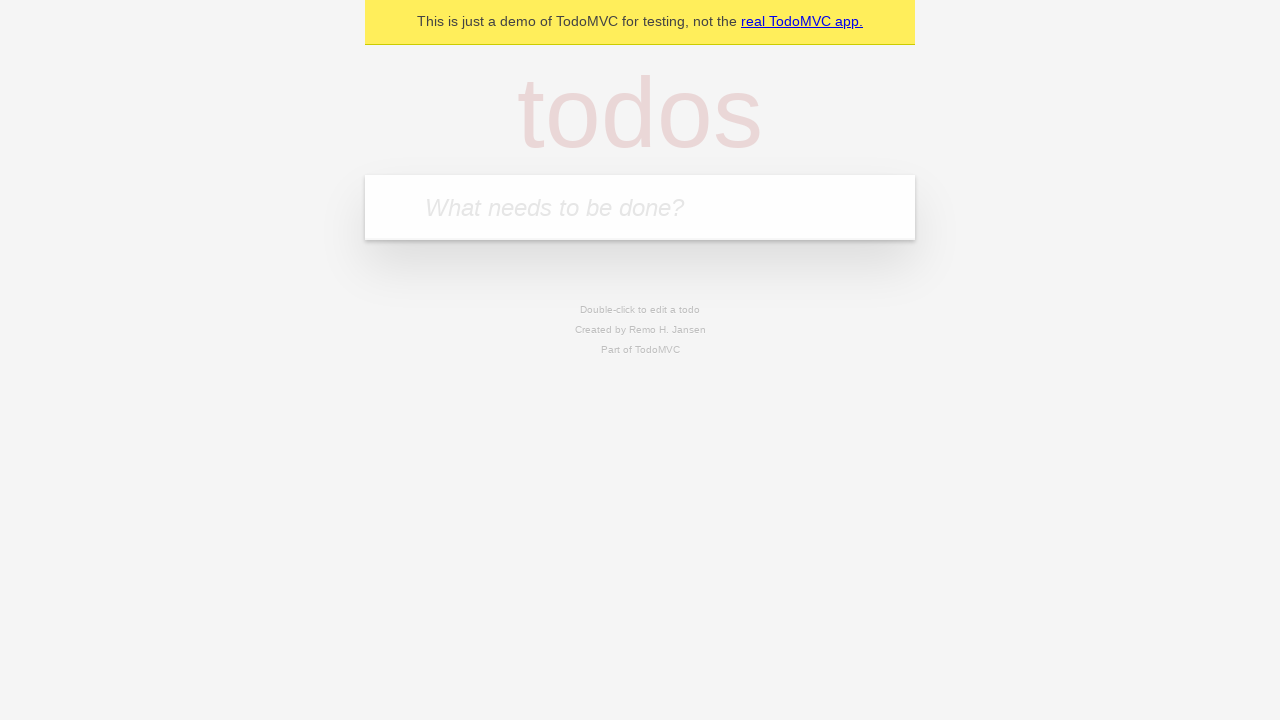

Filled first todo input with 'buy some cheese' on .new-todo
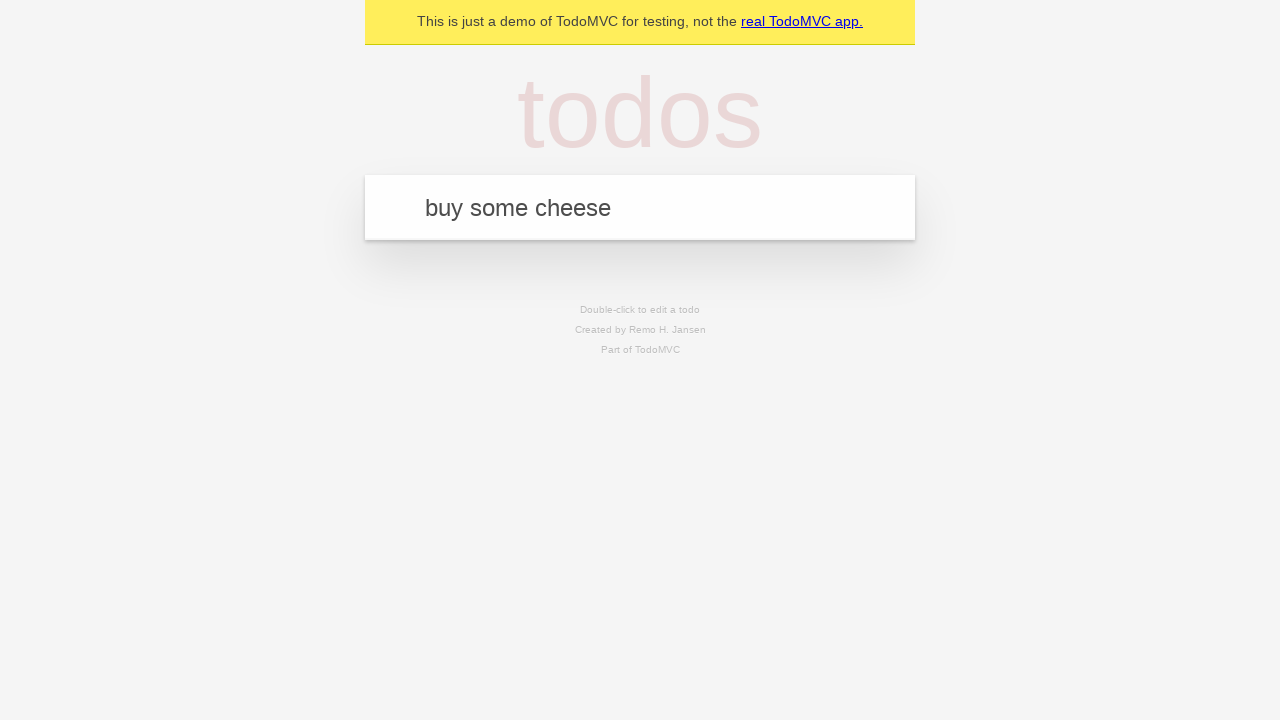

Pressed Enter to add first todo item on .new-todo
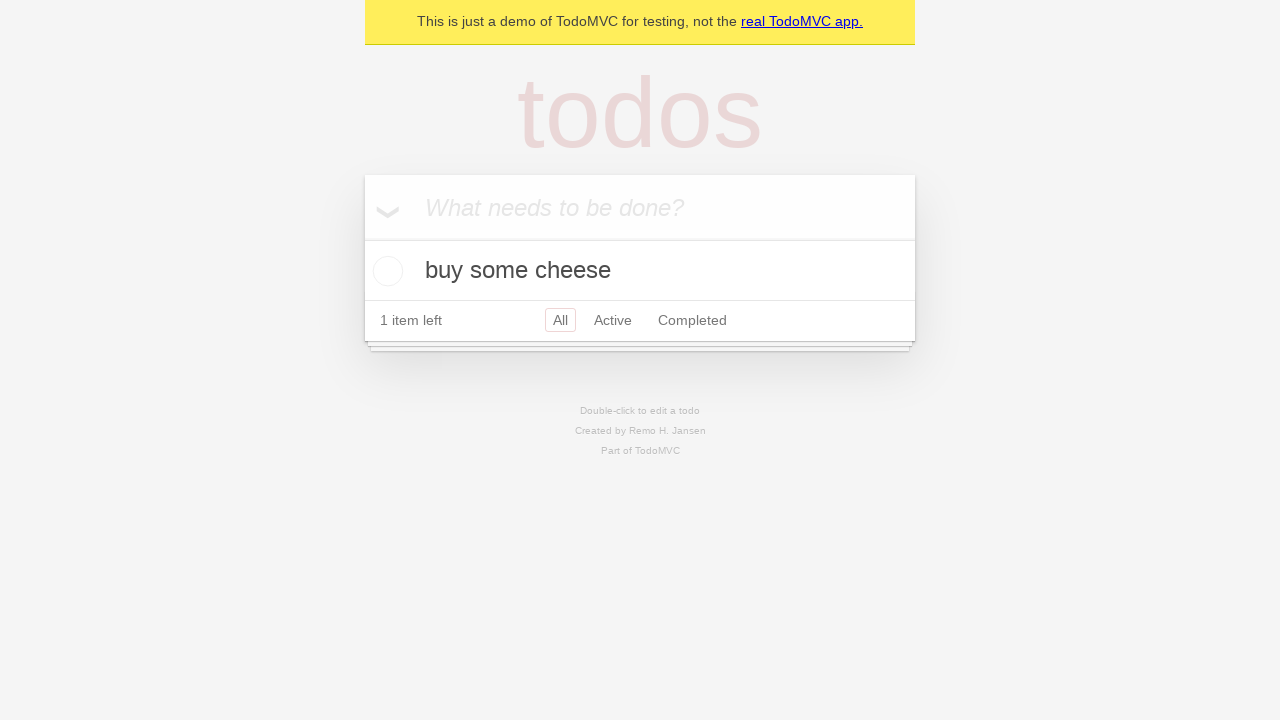

Todo counter element loaded, displaying count of 1
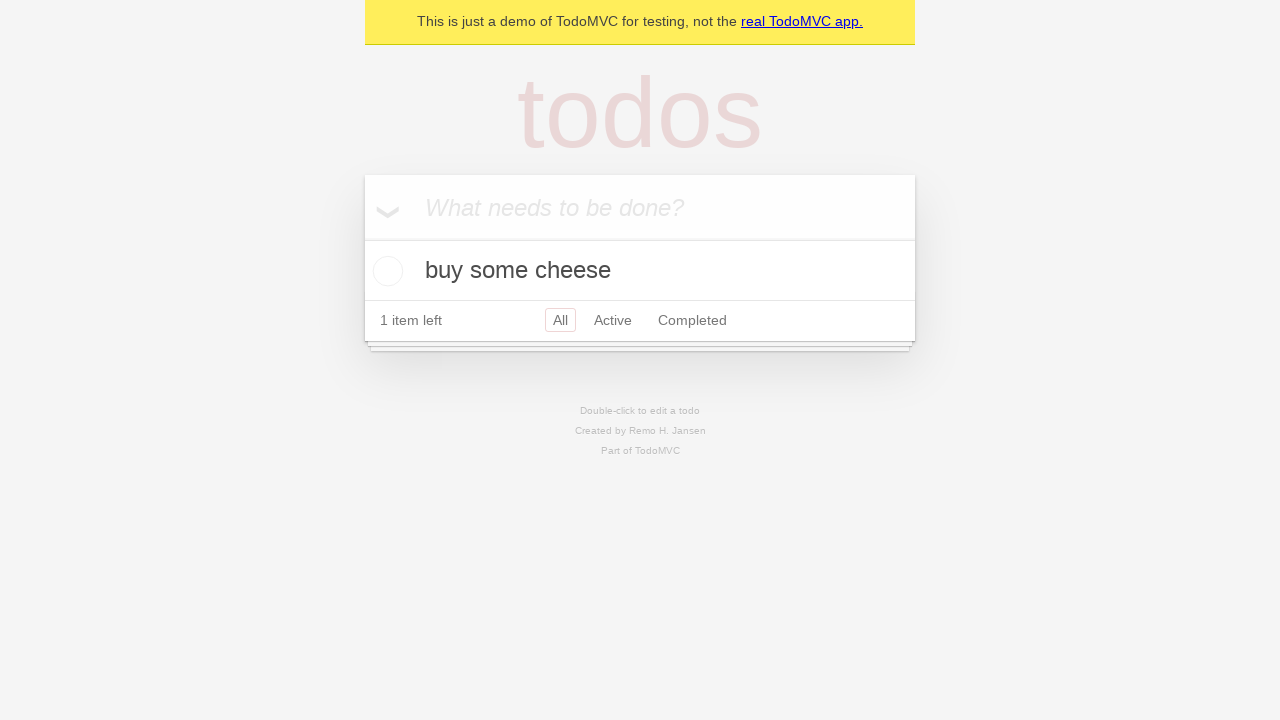

Filled second todo input with 'feed the cat' on .new-todo
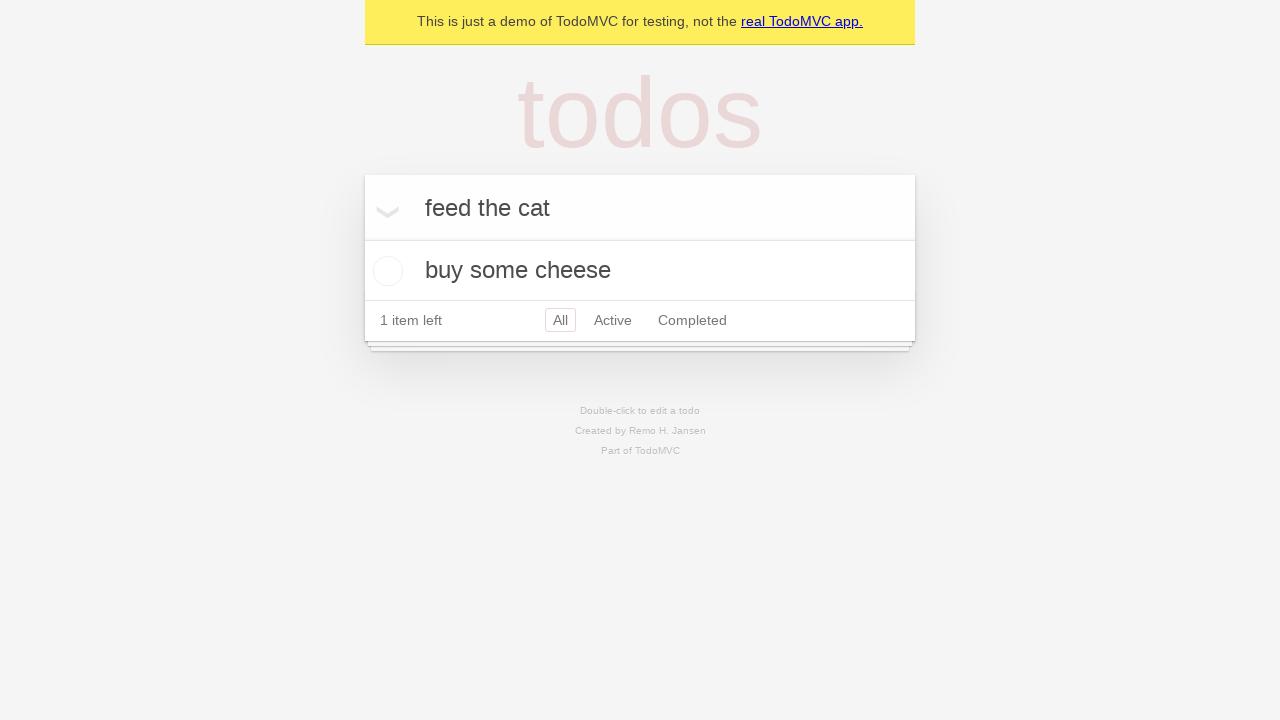

Pressed Enter to add second todo item on .new-todo
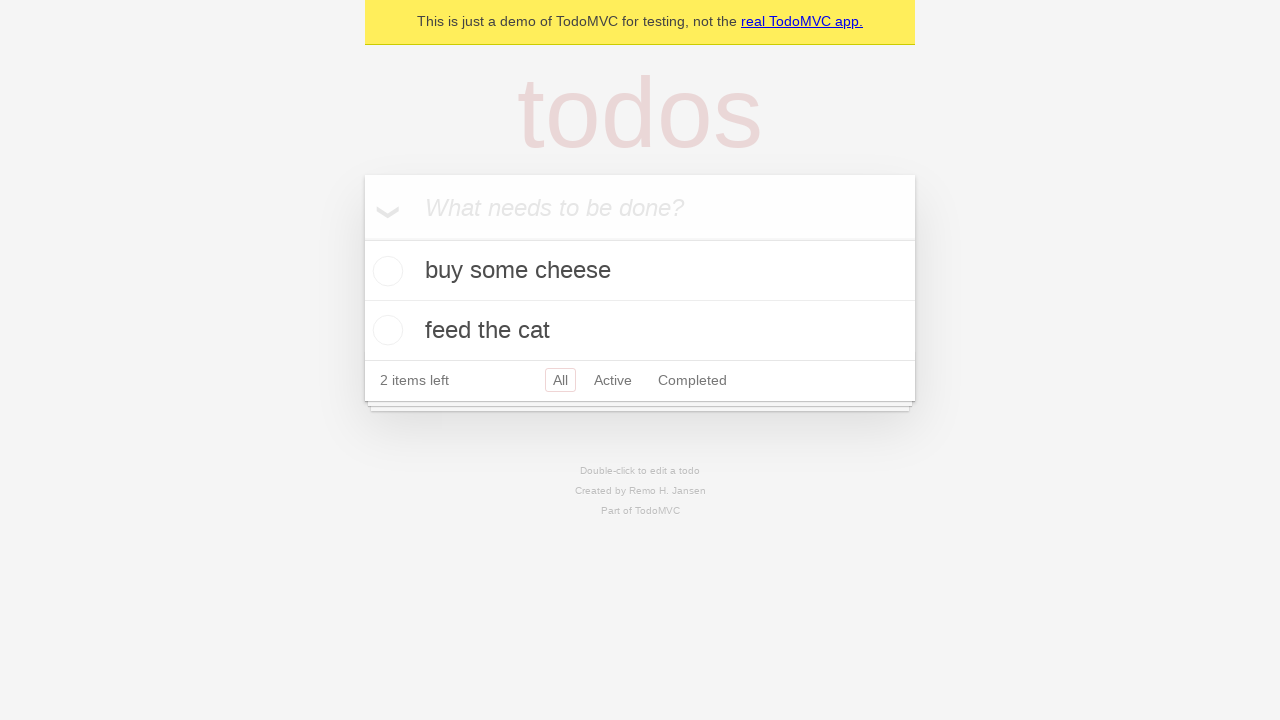

Todo counter element loaded, displaying updated count of 2
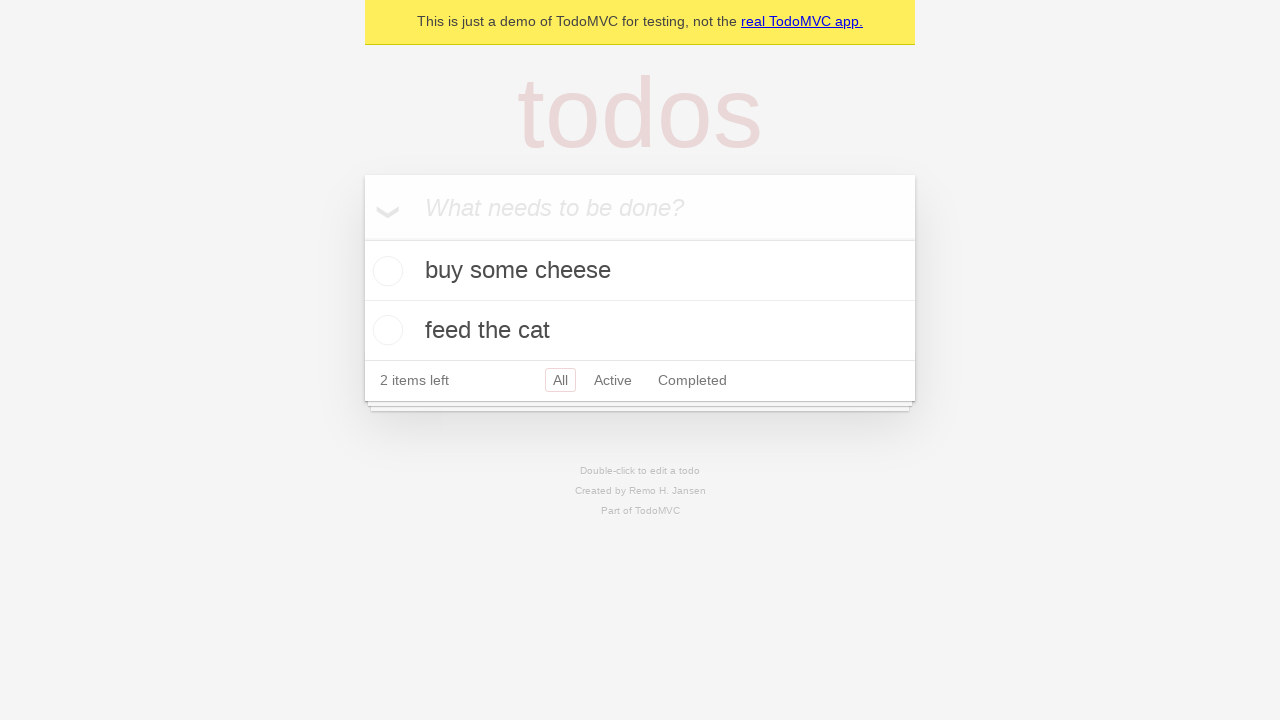

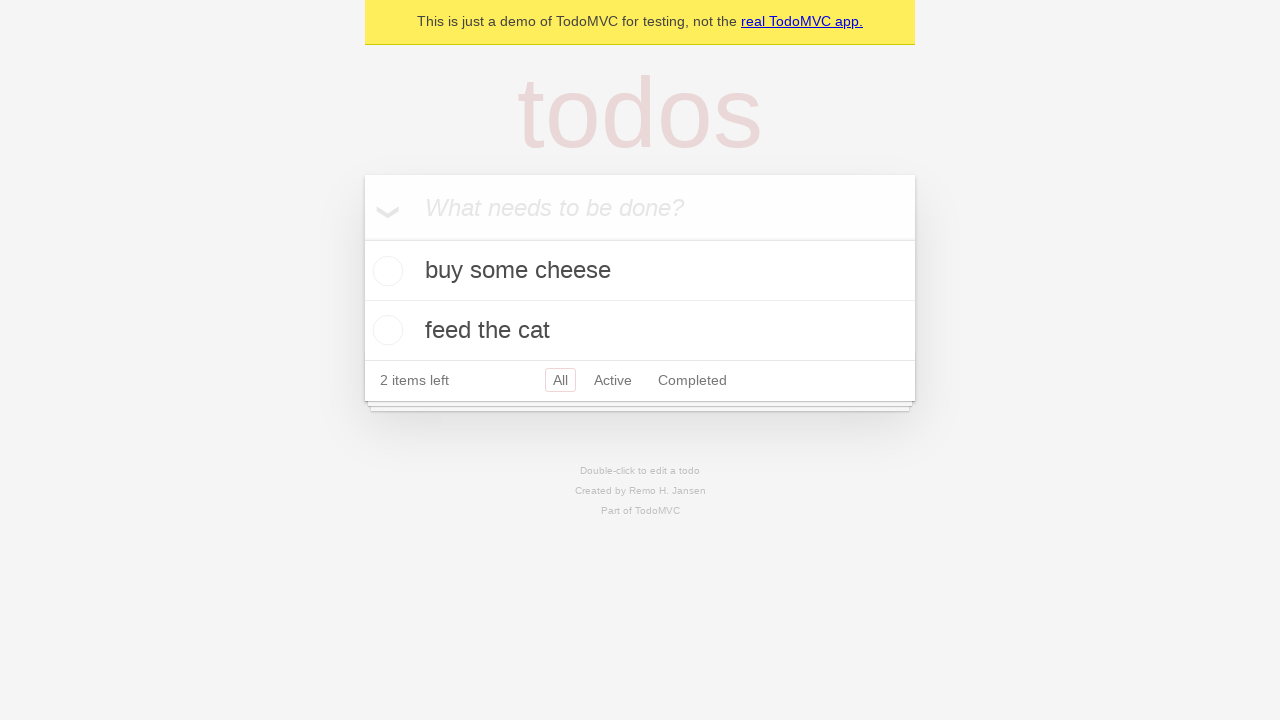